Navigates through various Study and International pages on the Flinders University website

Starting URL: https://www.flinders.edu.au/study

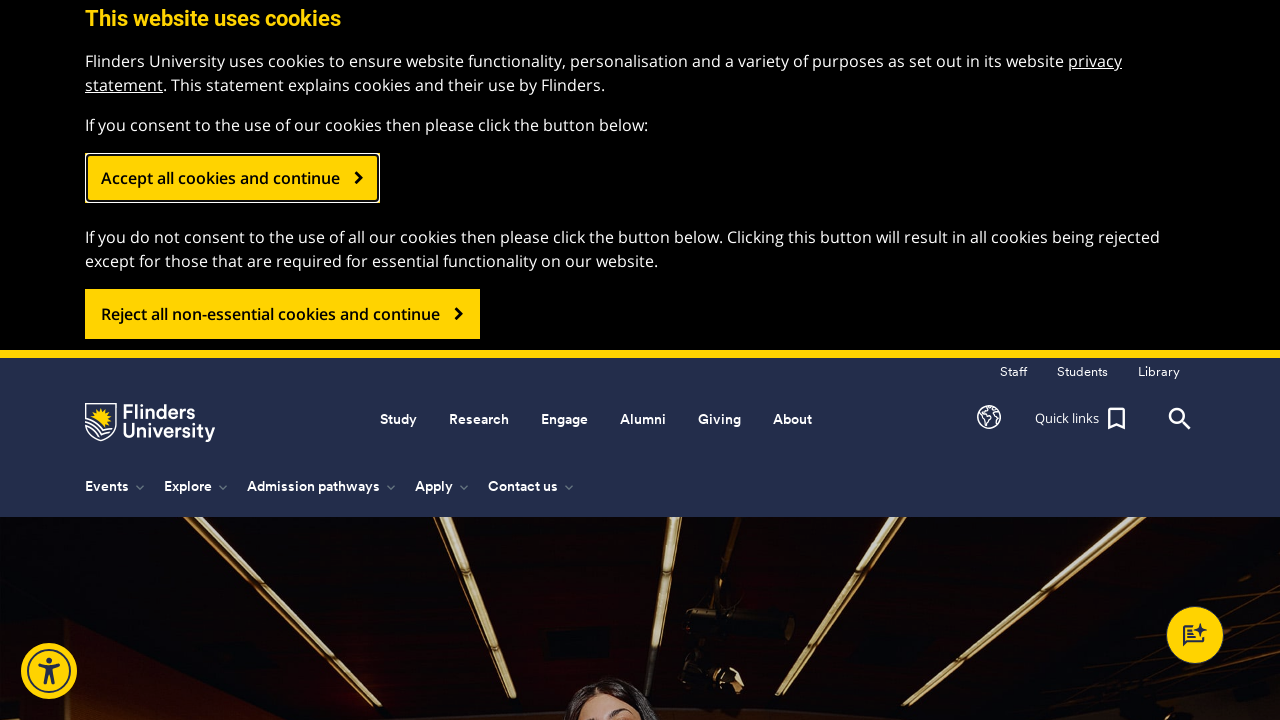

Navigated to Flinders University Arts study page
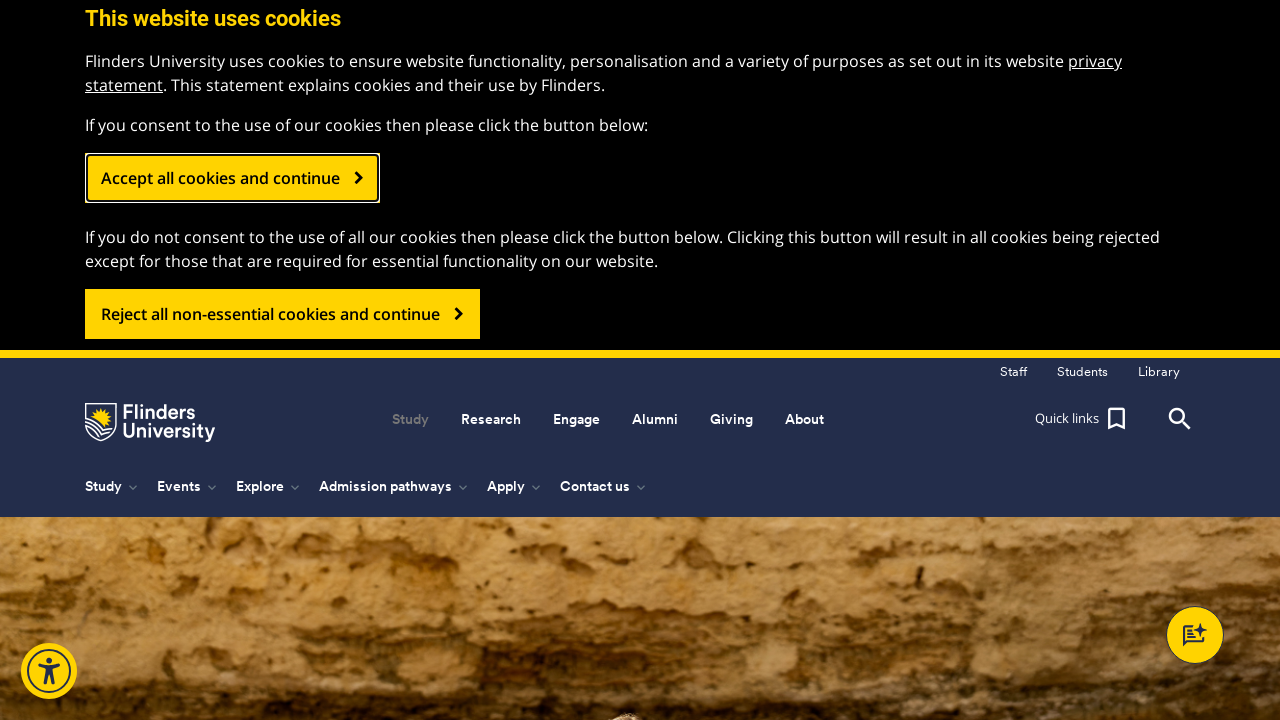

Navigated to Flinders University Business, Commerce & Management study page
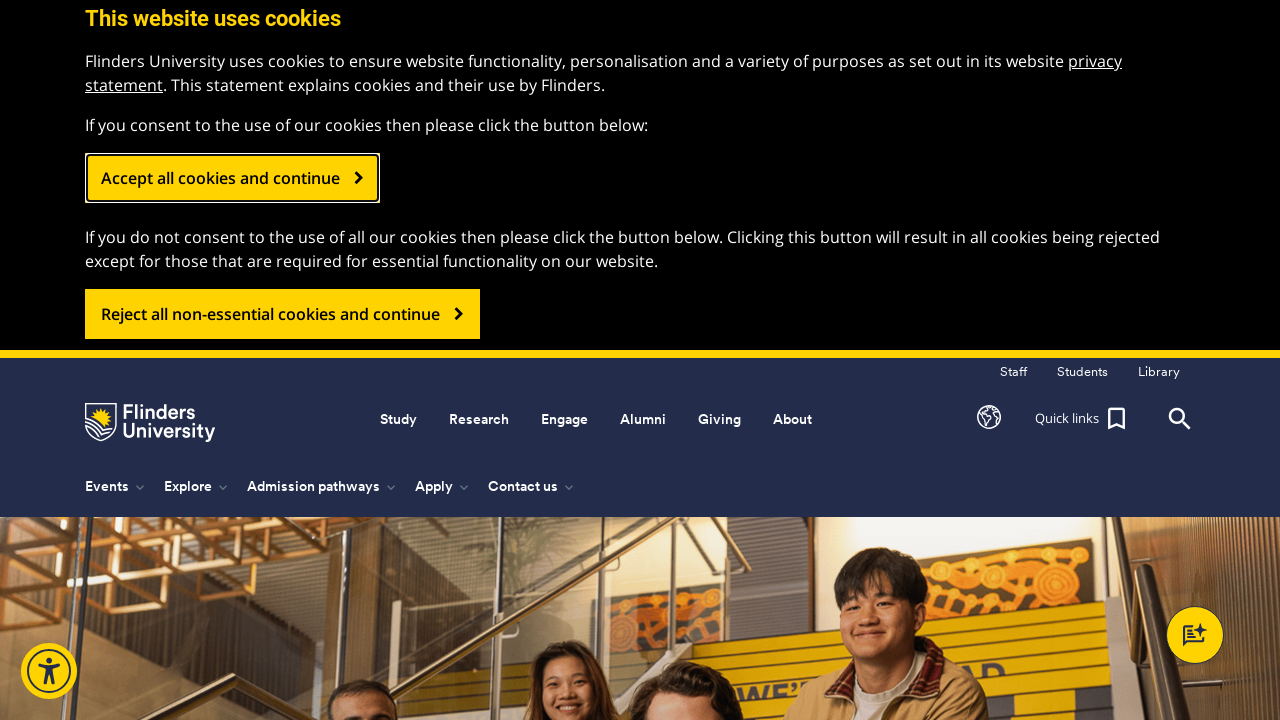

Navigated to Flinders University International page
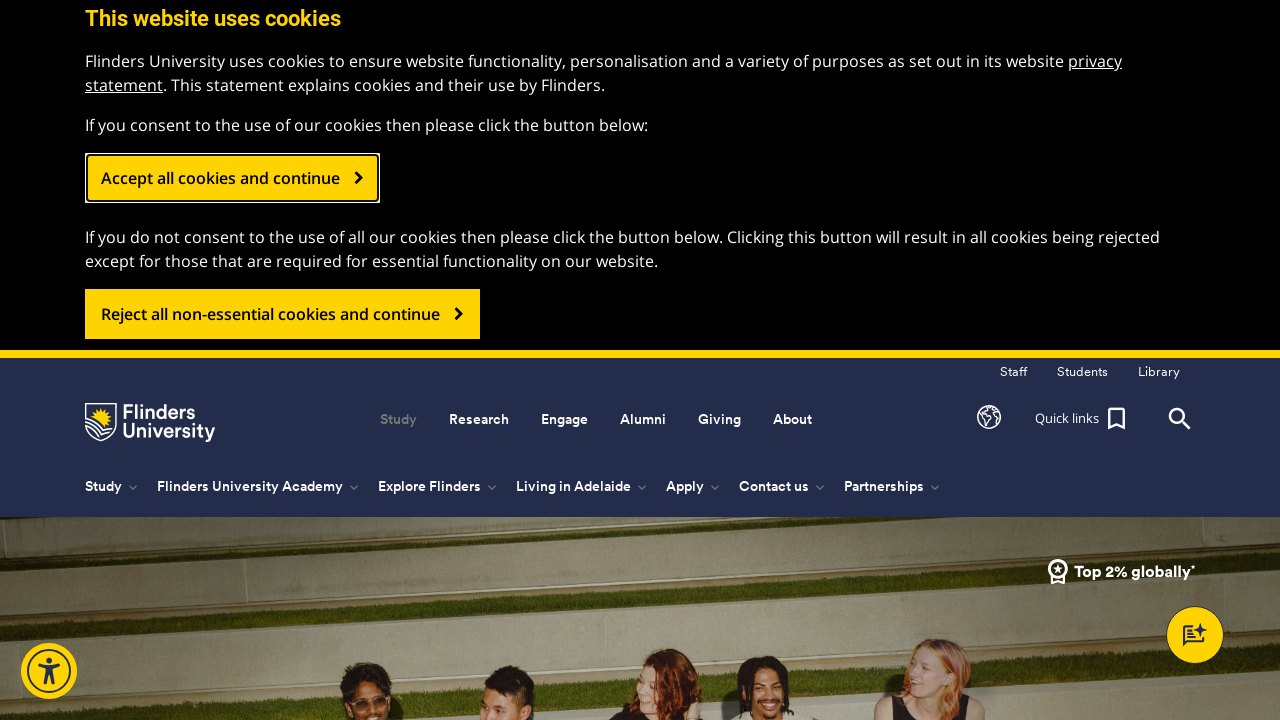

Navigated to Flinders University International Arts page
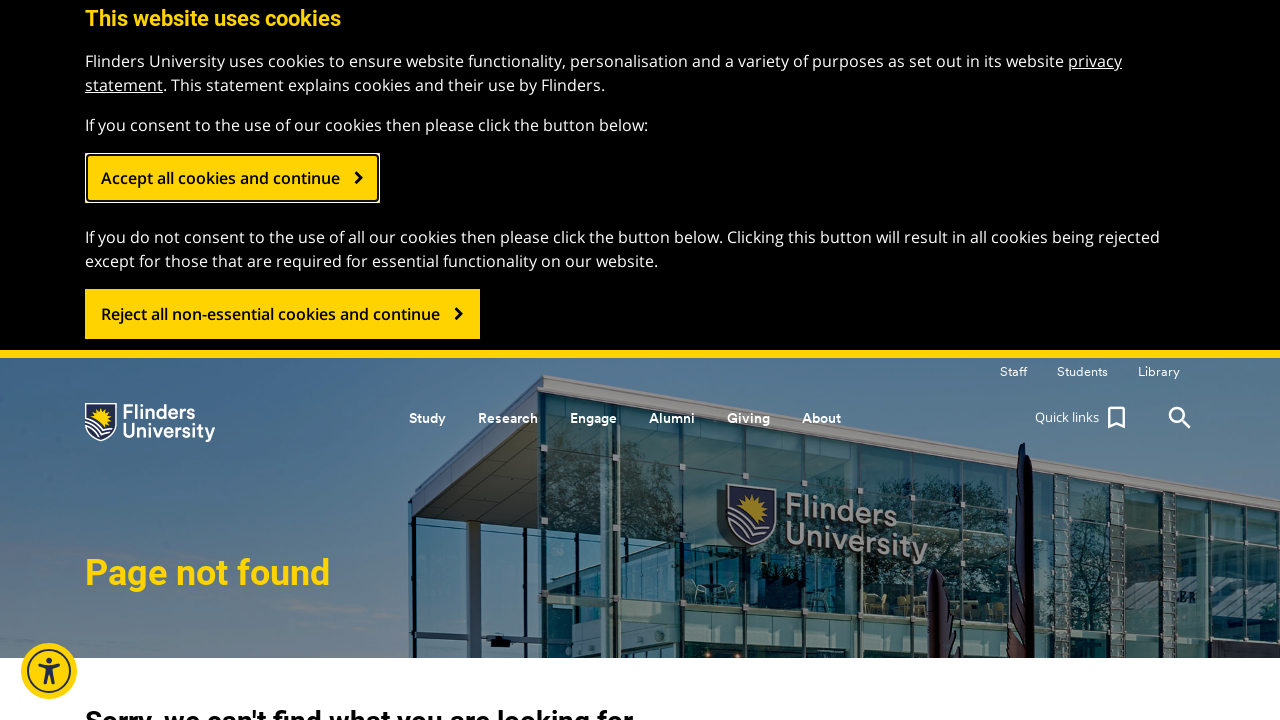

Navigated to Flinders University International Business, Commerce & Management page
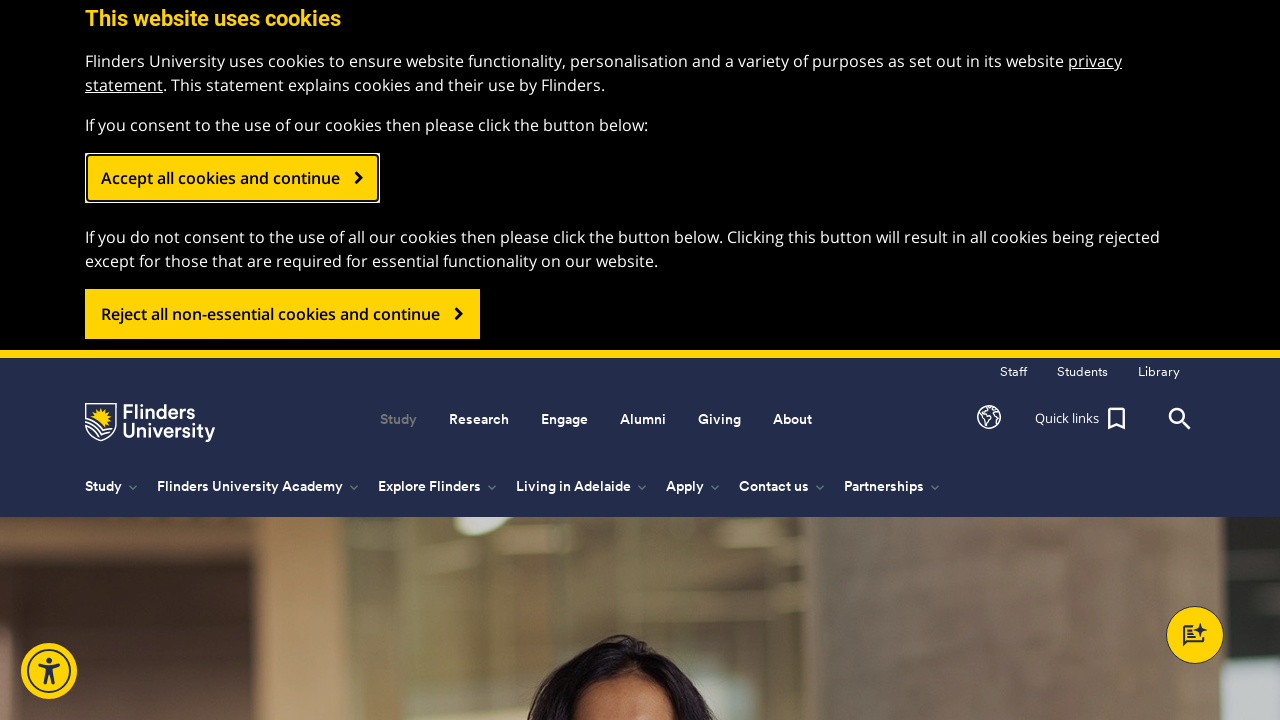

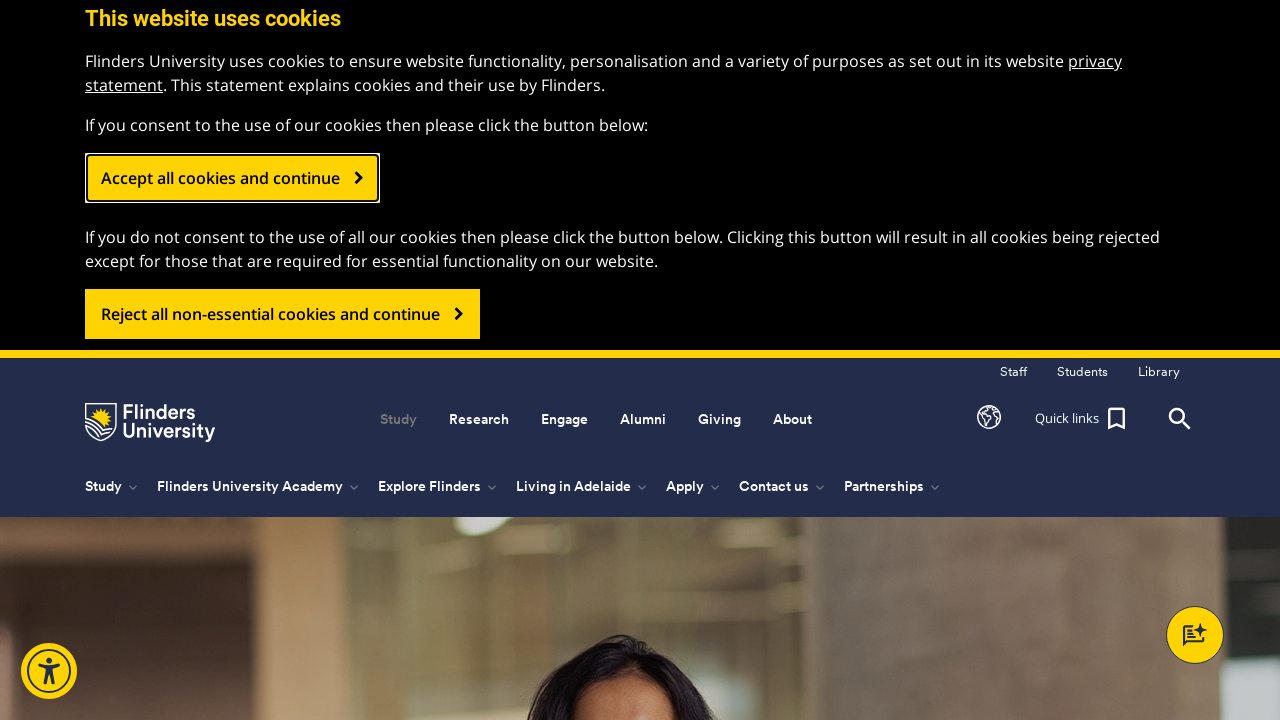